Tests the hide/show functionality by verifying a text element is initially displayed, clicking a hide button, and confirming the element is no longer visible

Starting URL: https://rahulshettyacademy.com/AutomationPractice/

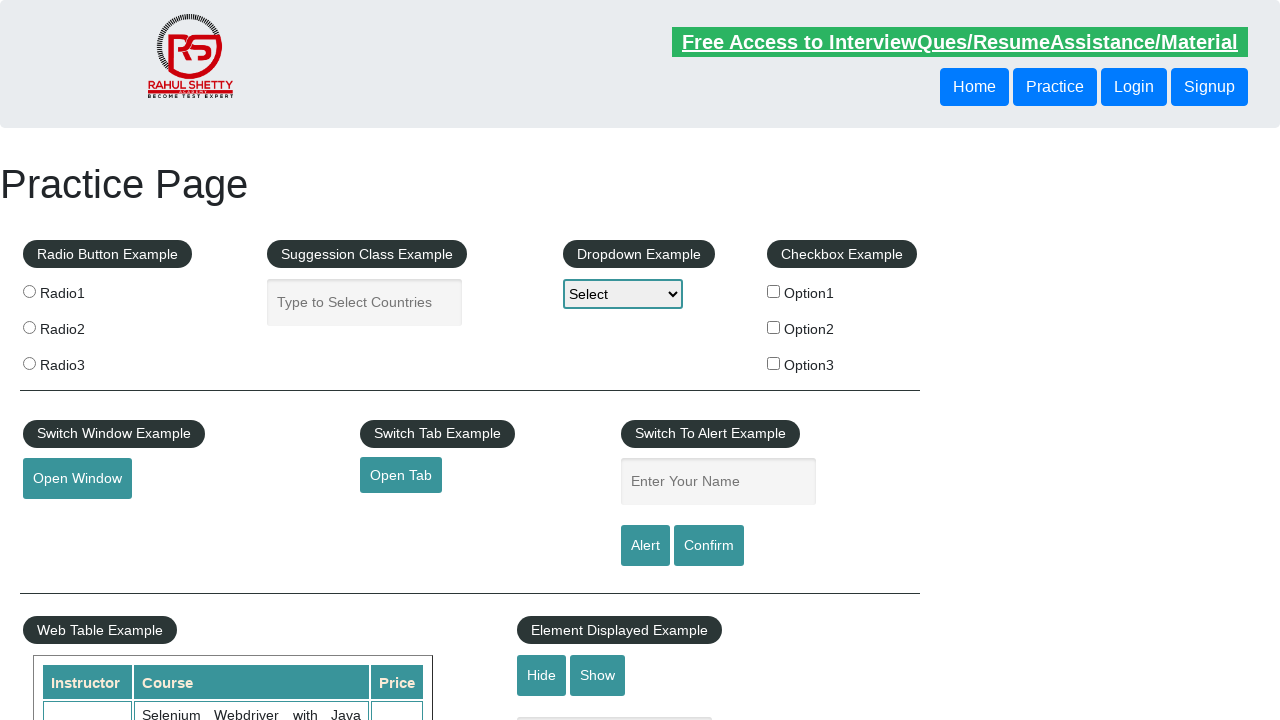

Verified that the text element is initially displayed
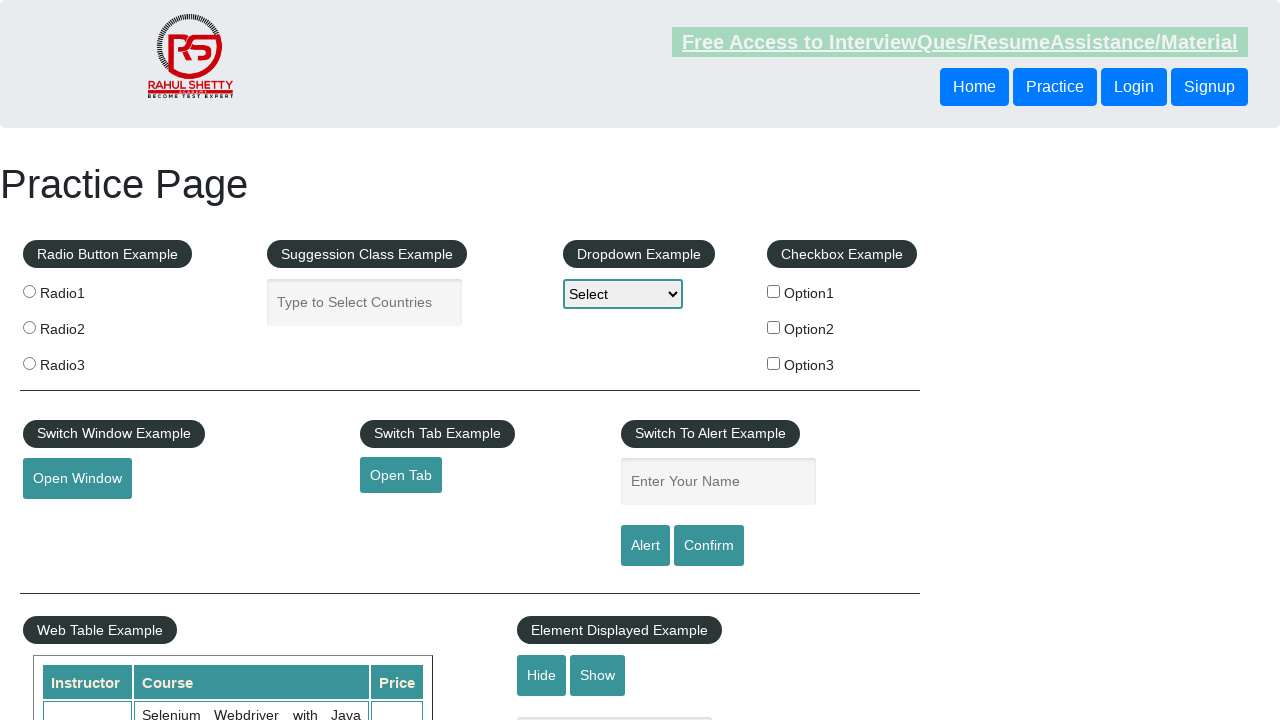

Clicked the hide button at (542, 675) on #hide-textbox
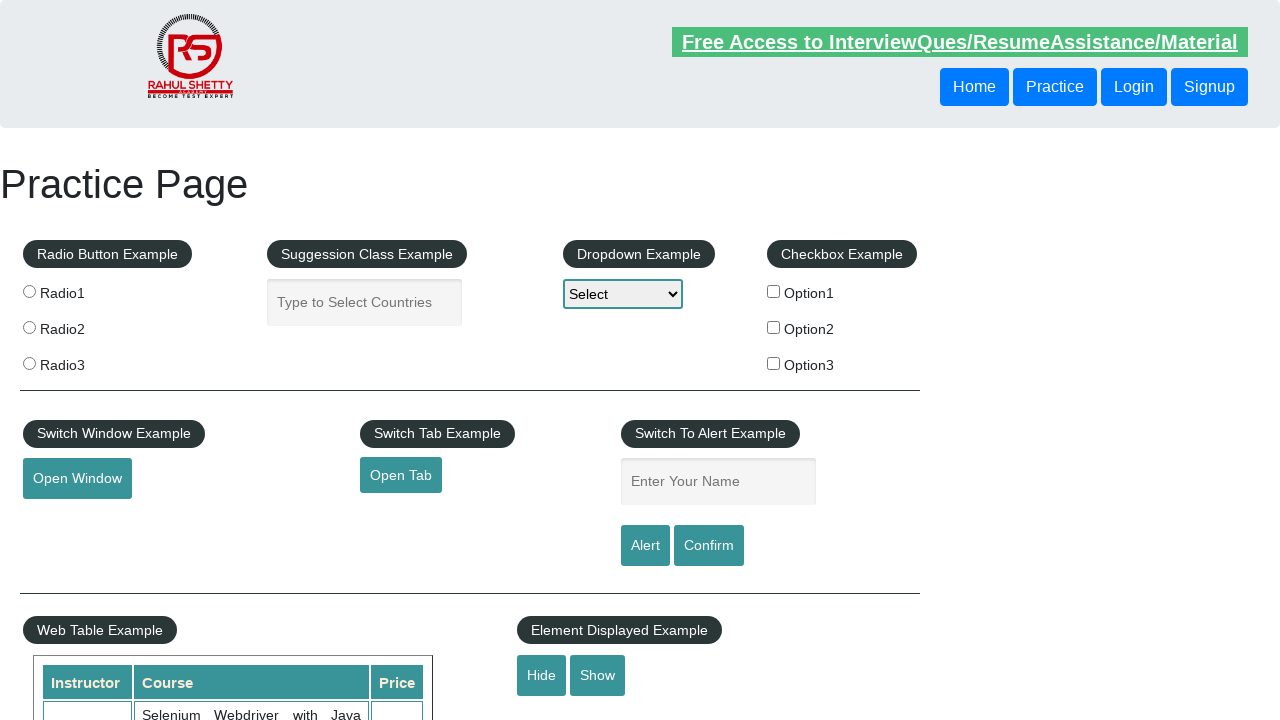

Verified that the text element is now hidden
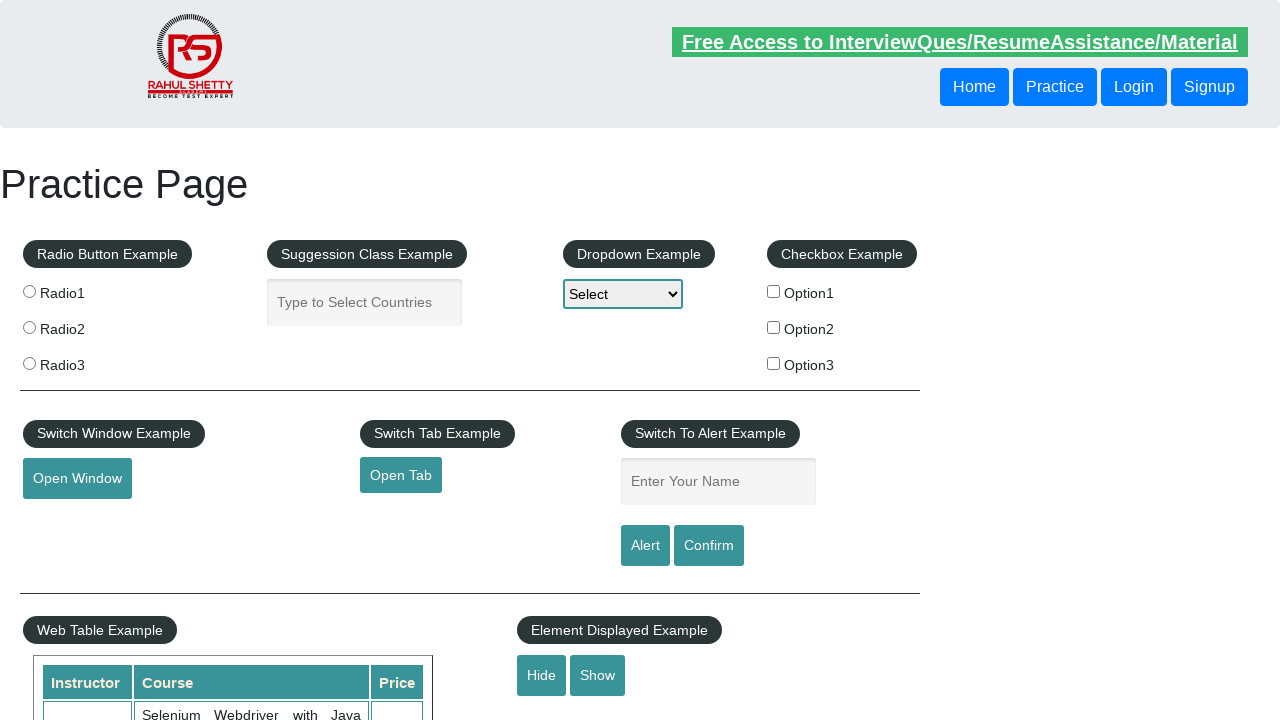

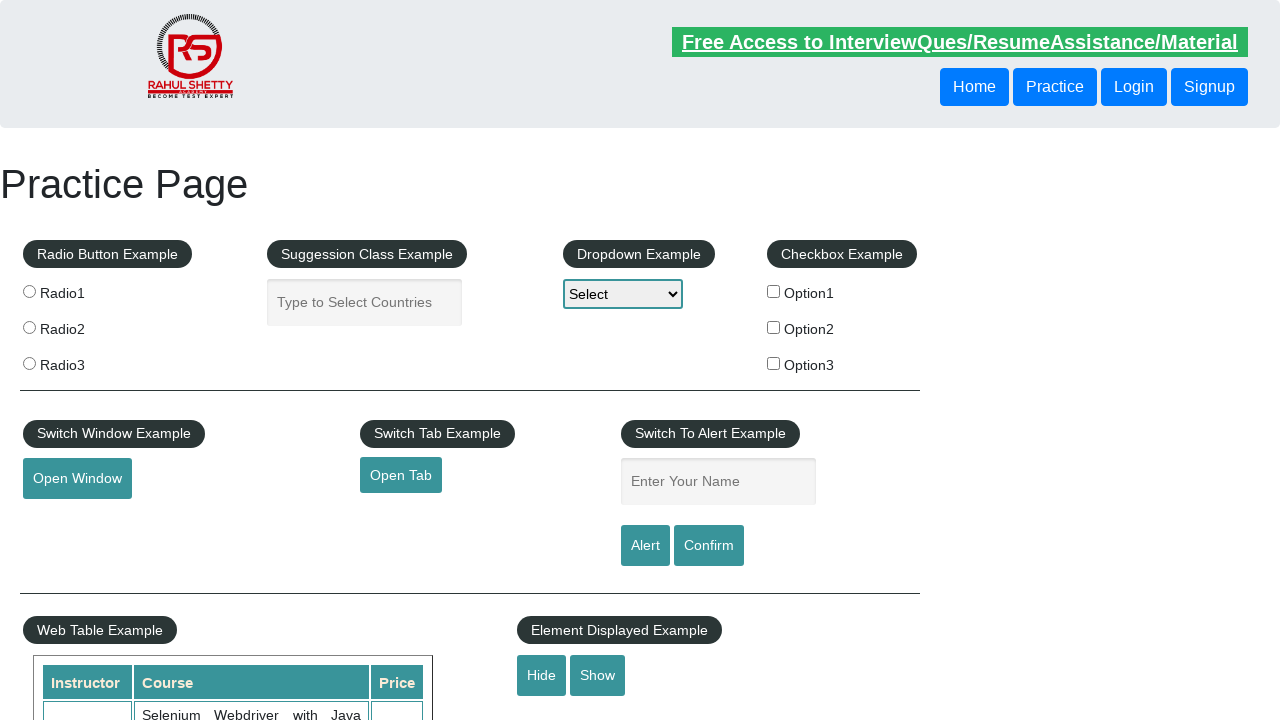